Tests user registration flow by navigating to registration page, filling out the registration form with user details, and submitting the form

Starting URL: https://janbaskdemo.com/

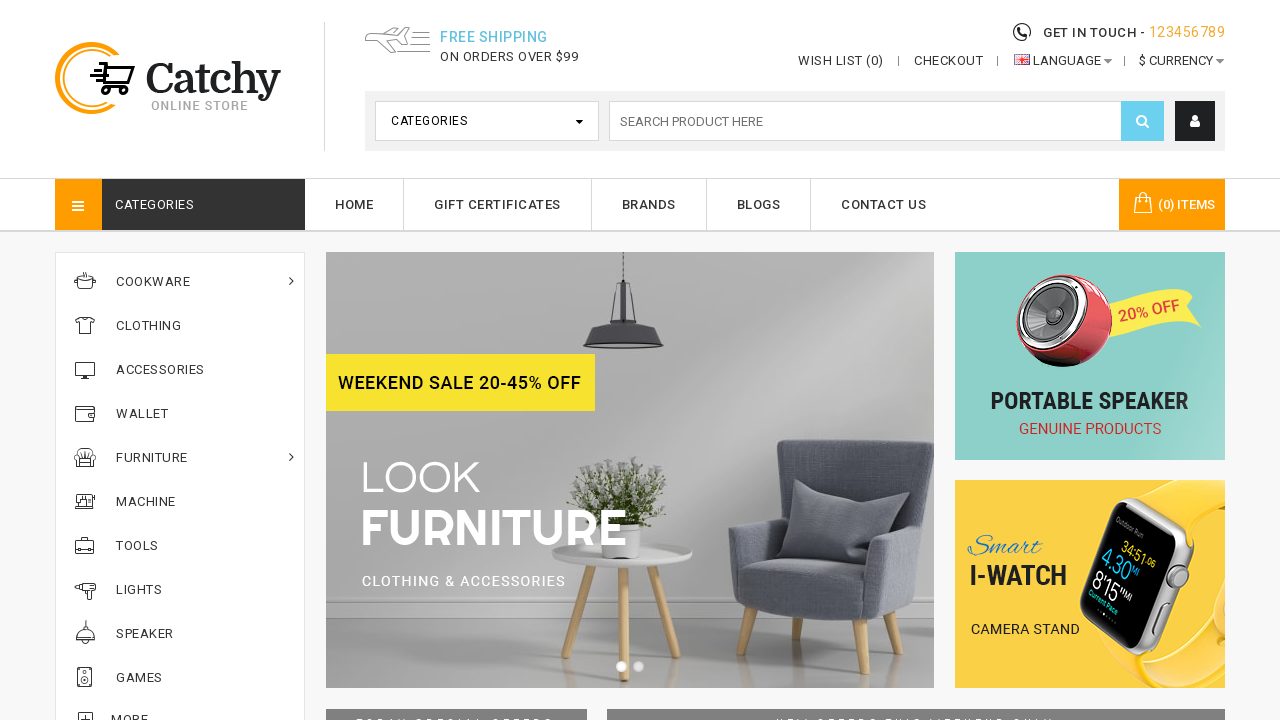

Clicked on My Account icon at (1195, 121) on xpath=//i[@class='fa fa-user']
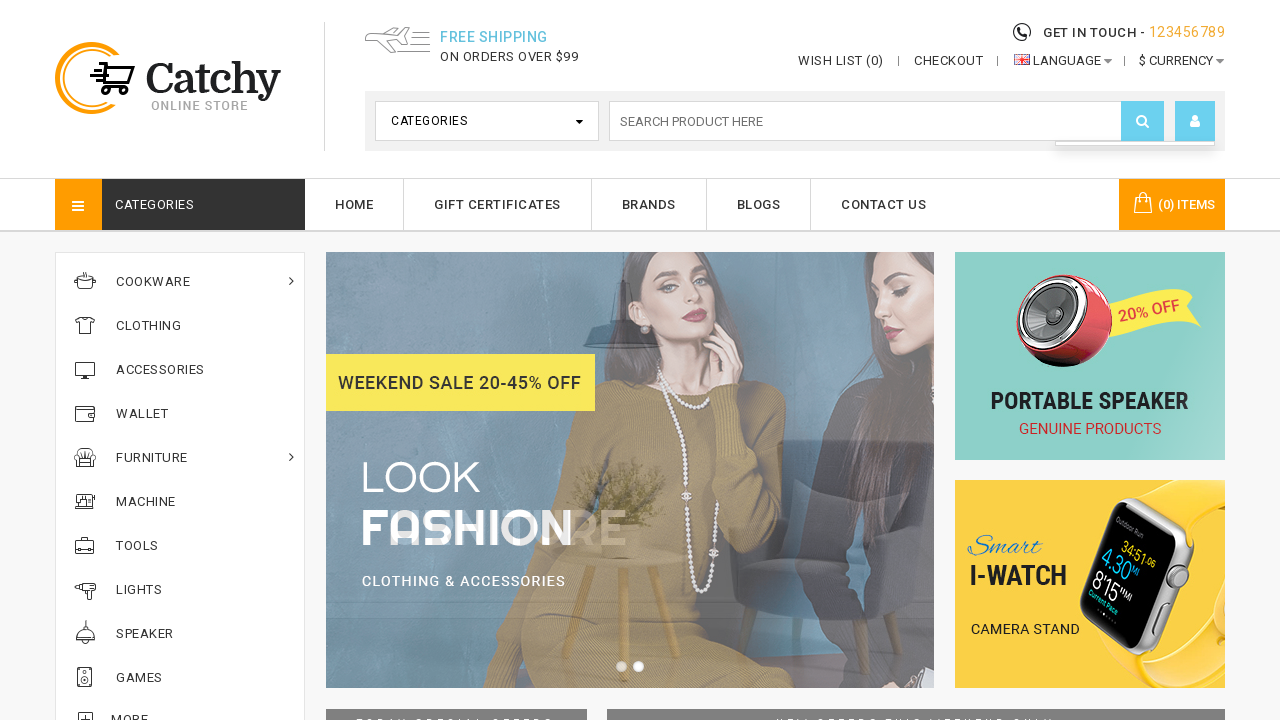

Clicked on Register link at (1135, 13) on xpath=//a[contains(text(),'Register')]
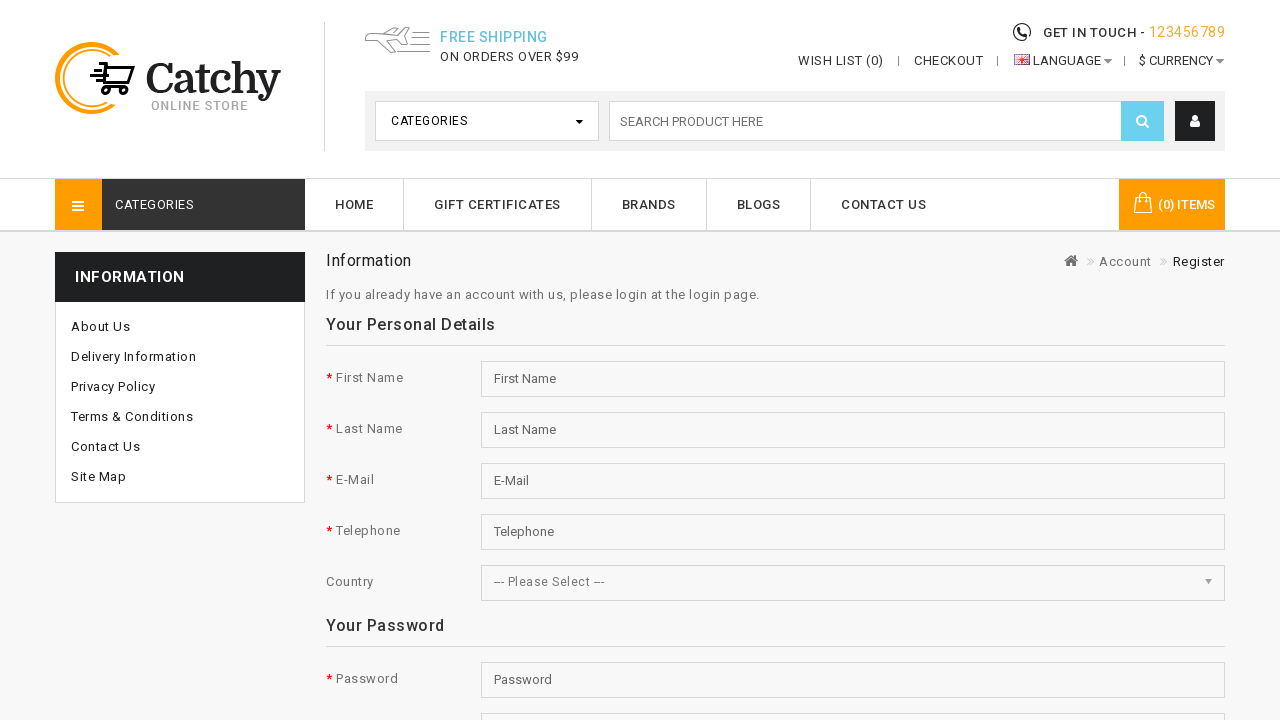

Filled first name field with 'John' on #input-firstname
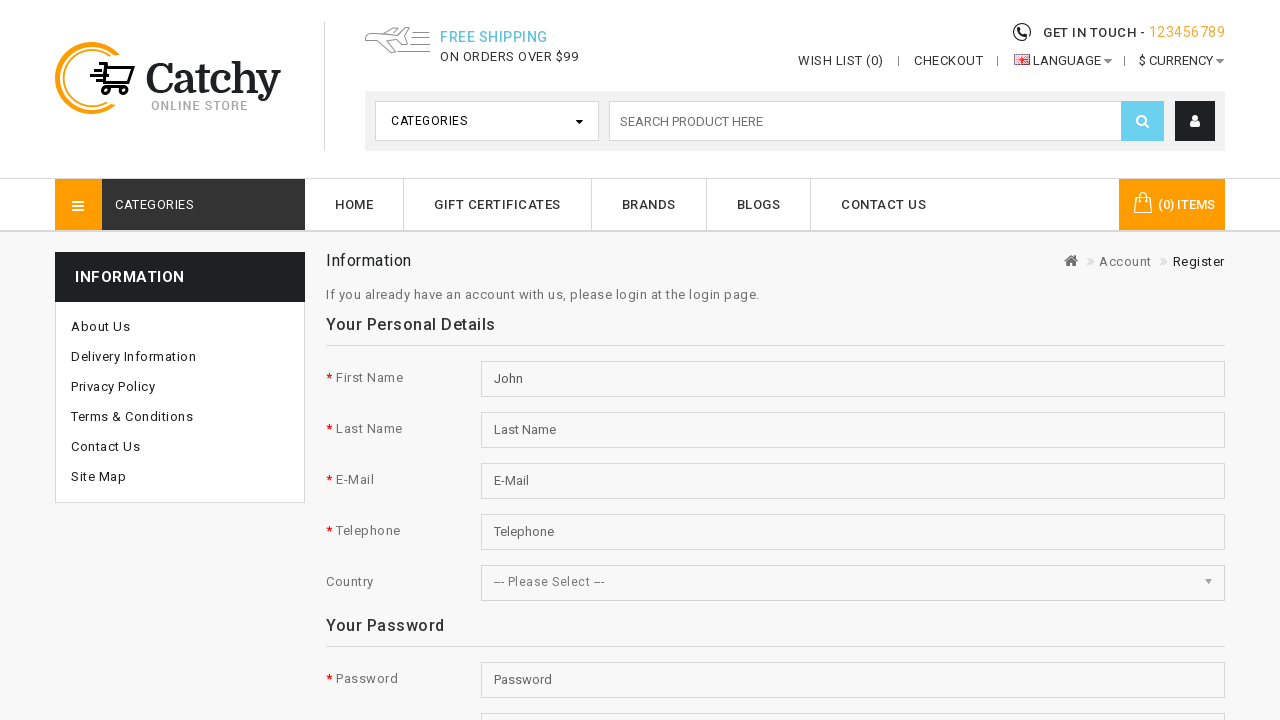

Filled last name field with 'Smith' on input[name='lastname']
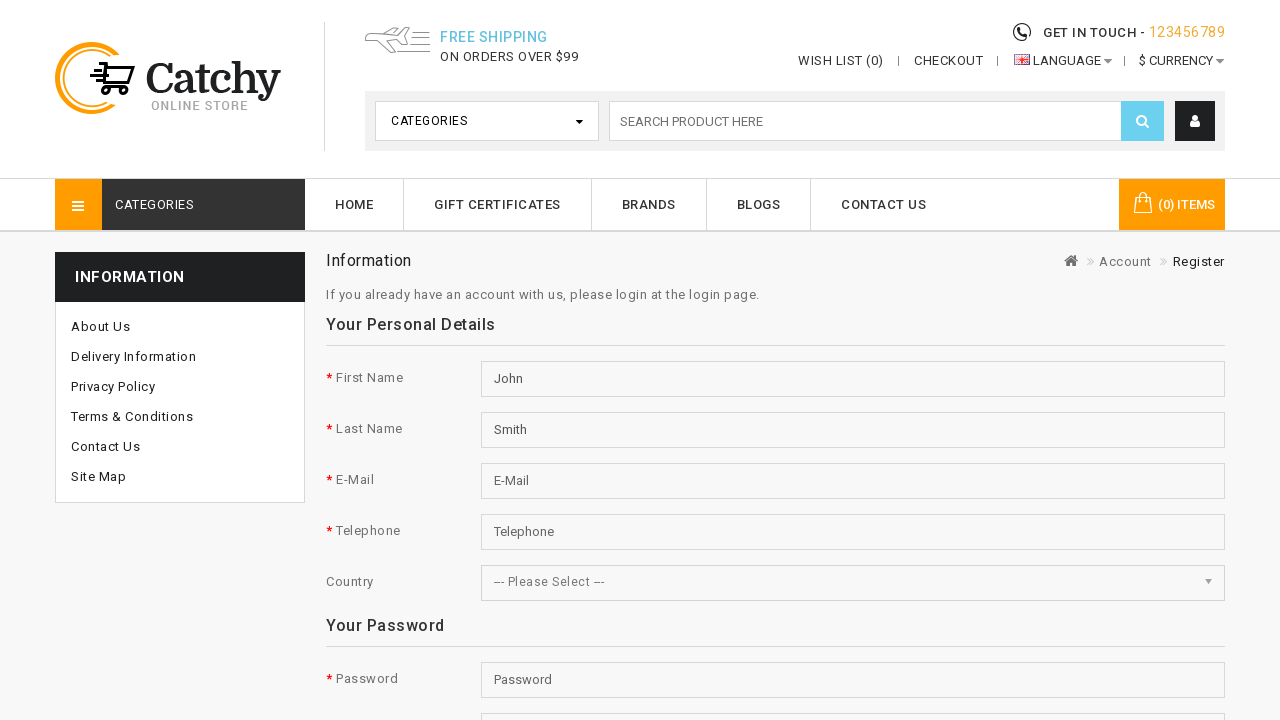

Filled email field with 'john.smith.test123@example.com' on #input-email
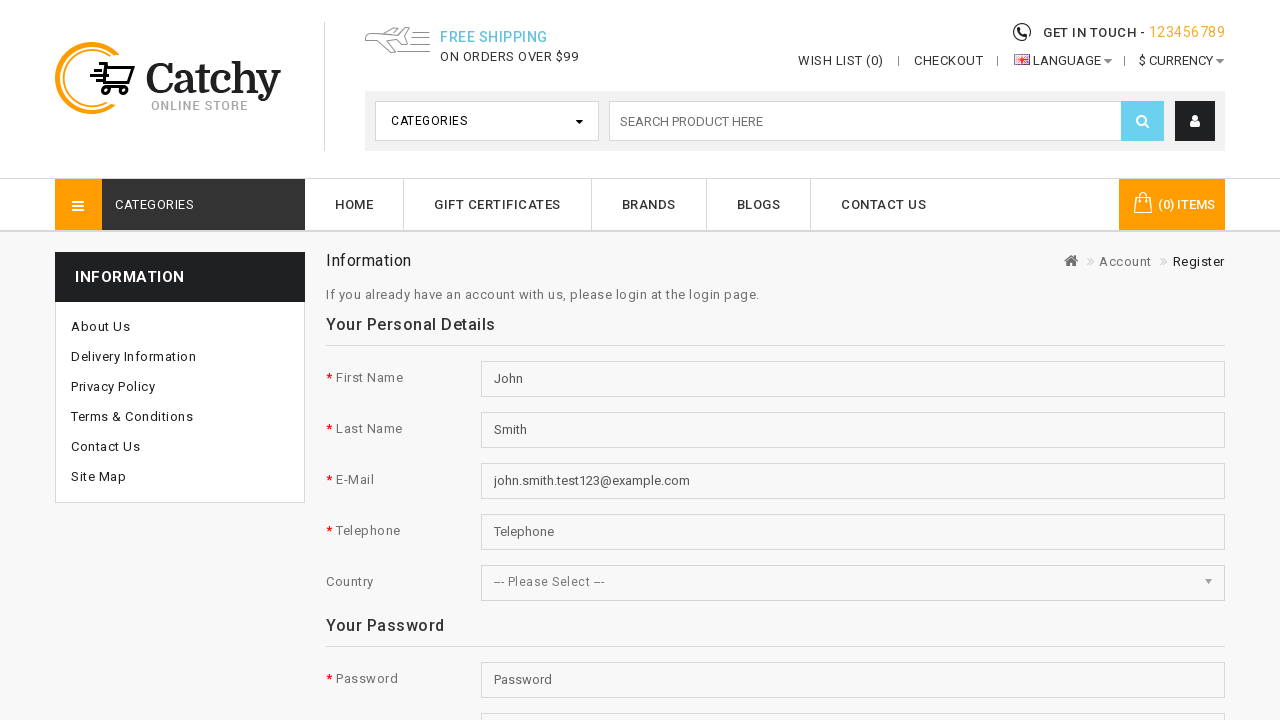

Filled telephone field with '9876543210' on input[name='telephone']
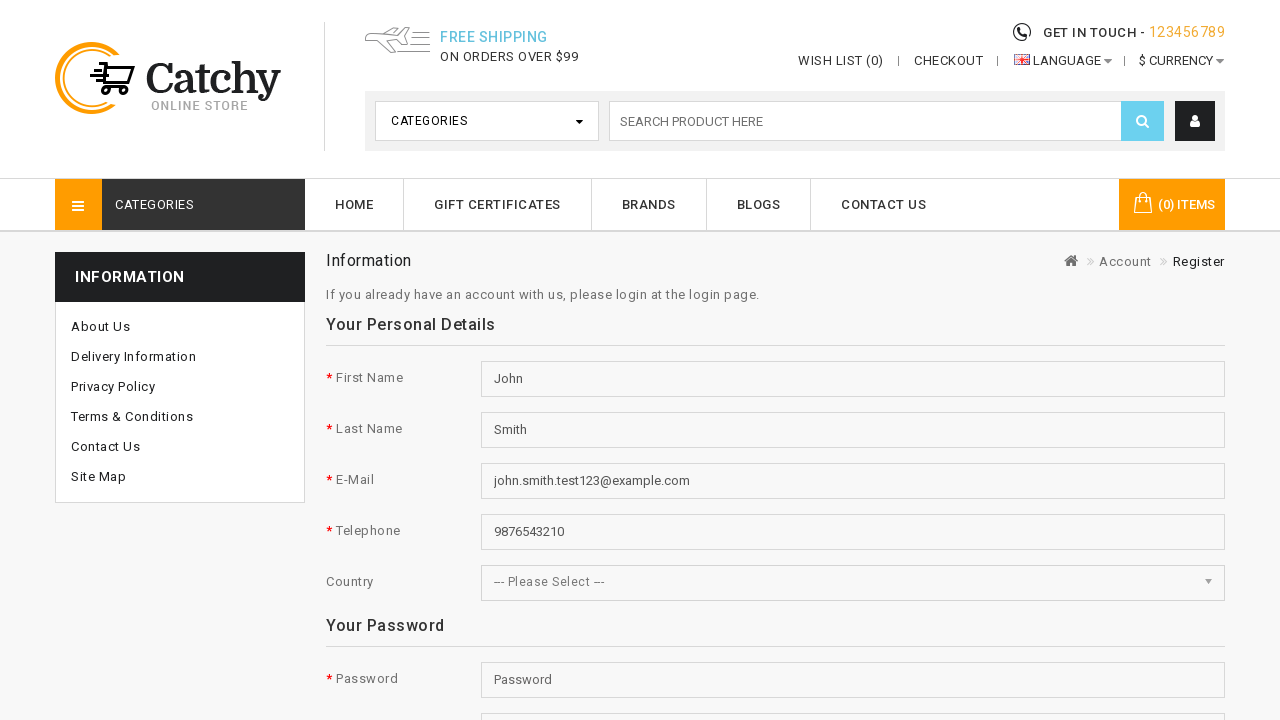

Selected country from dropdown on #input-country
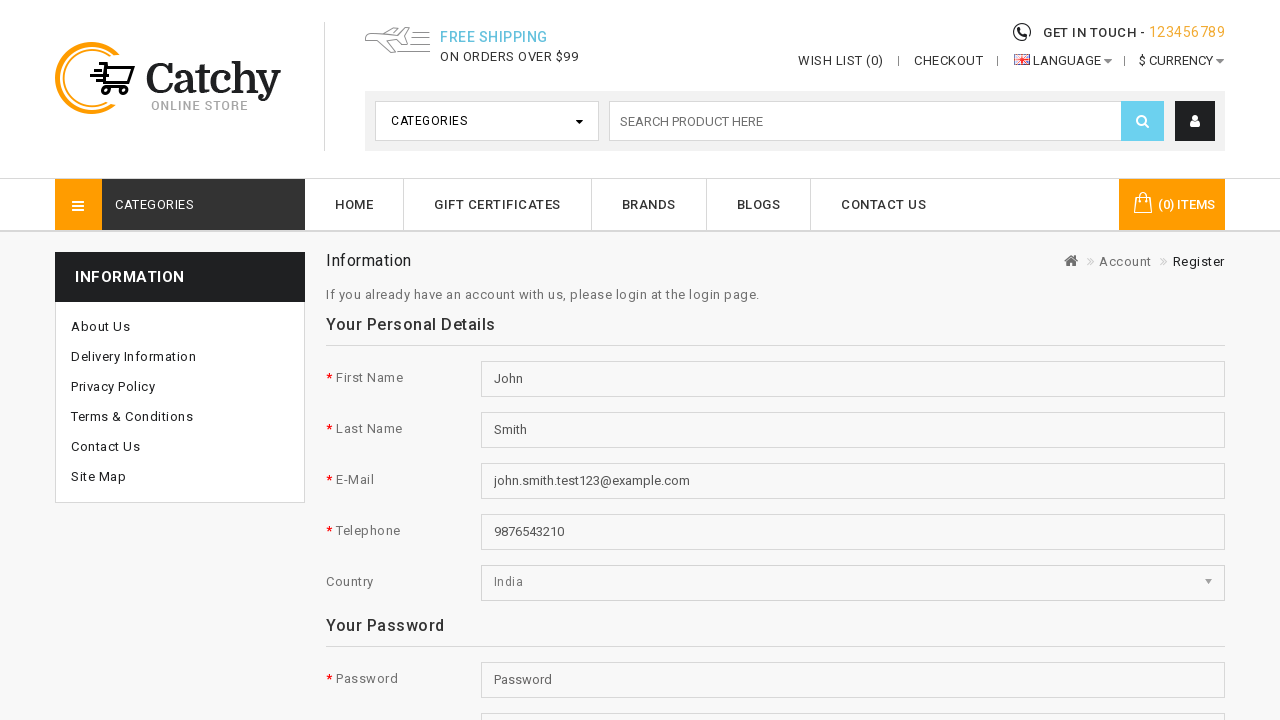

Filled password field with 'TestPass@2024' on #input-password
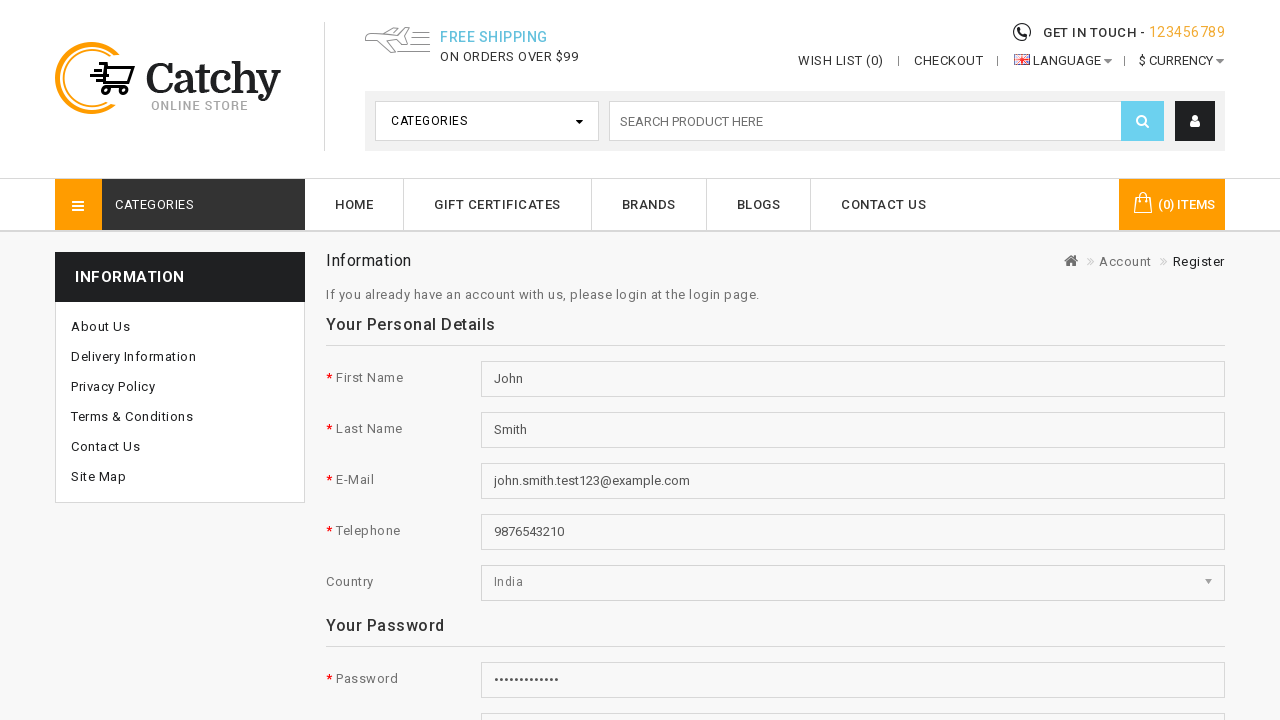

Filled confirm password field with 'TestPass@2024' on #input-confirm
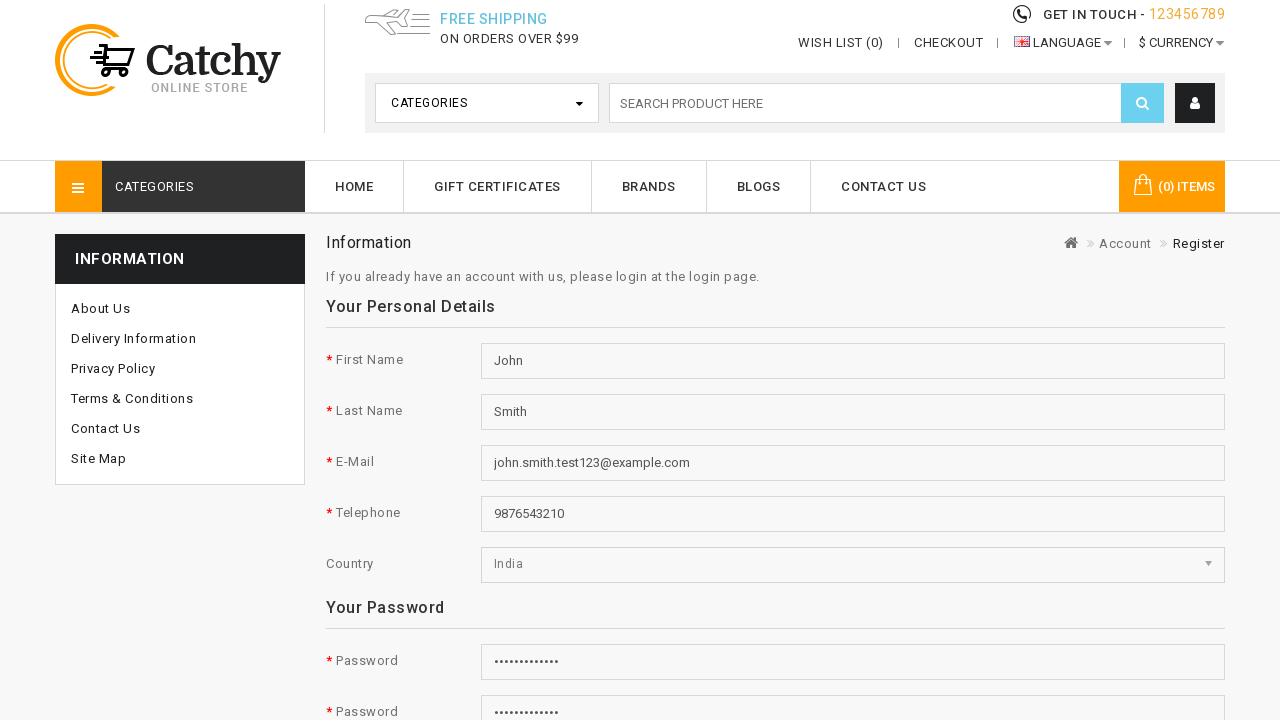

Clicked newsletter subscription radio button at (487, 360) on xpath=//input[@value=1 and @name='newsletter']
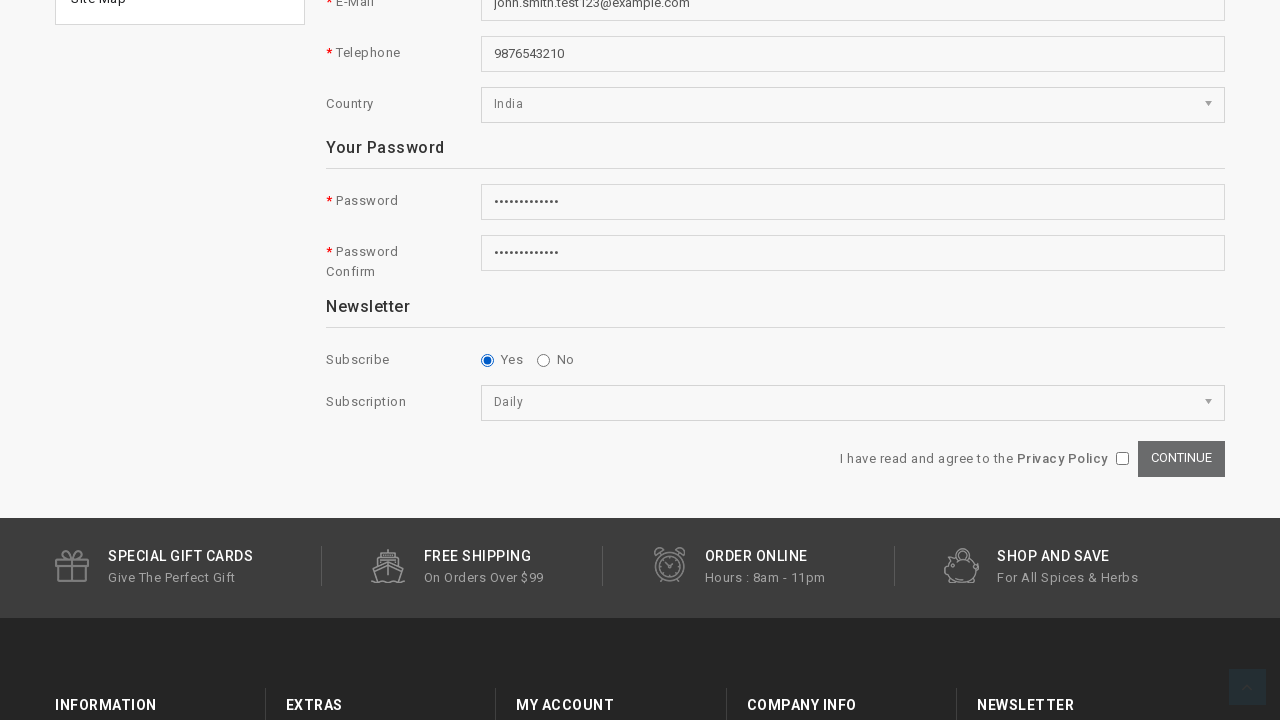

Selected 'Occasional Updates' from subscription dropdown on select[name='subscription']
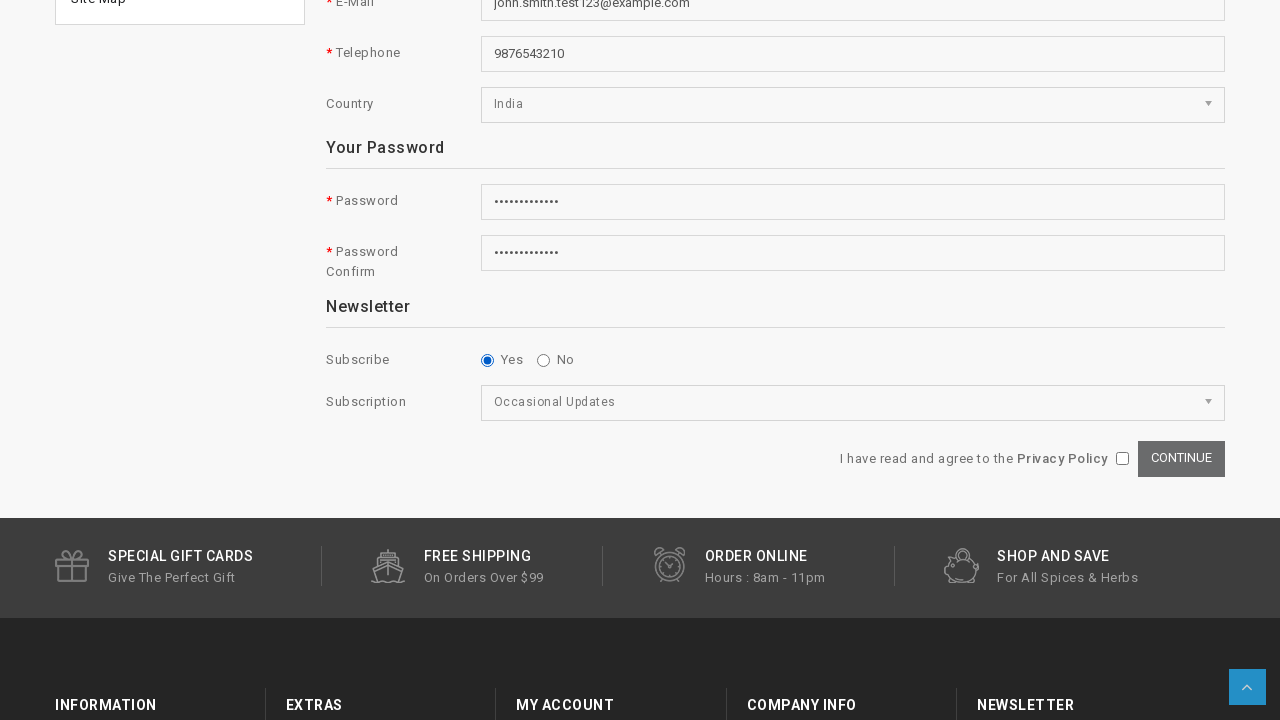

Clicked on Privacy Policy agreement checkbox at (1123, 459) on input[name='agree']
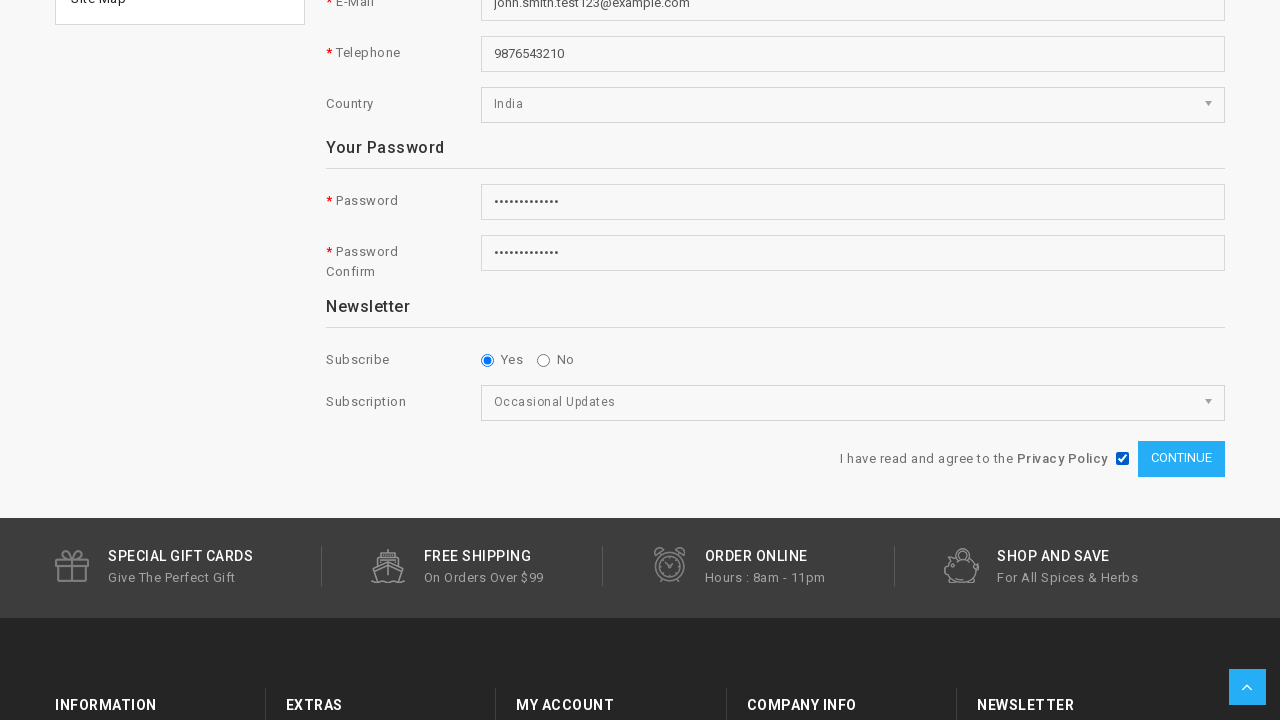

Clicked Continue button to submit registration form at (1181, 459) on #submitbtn
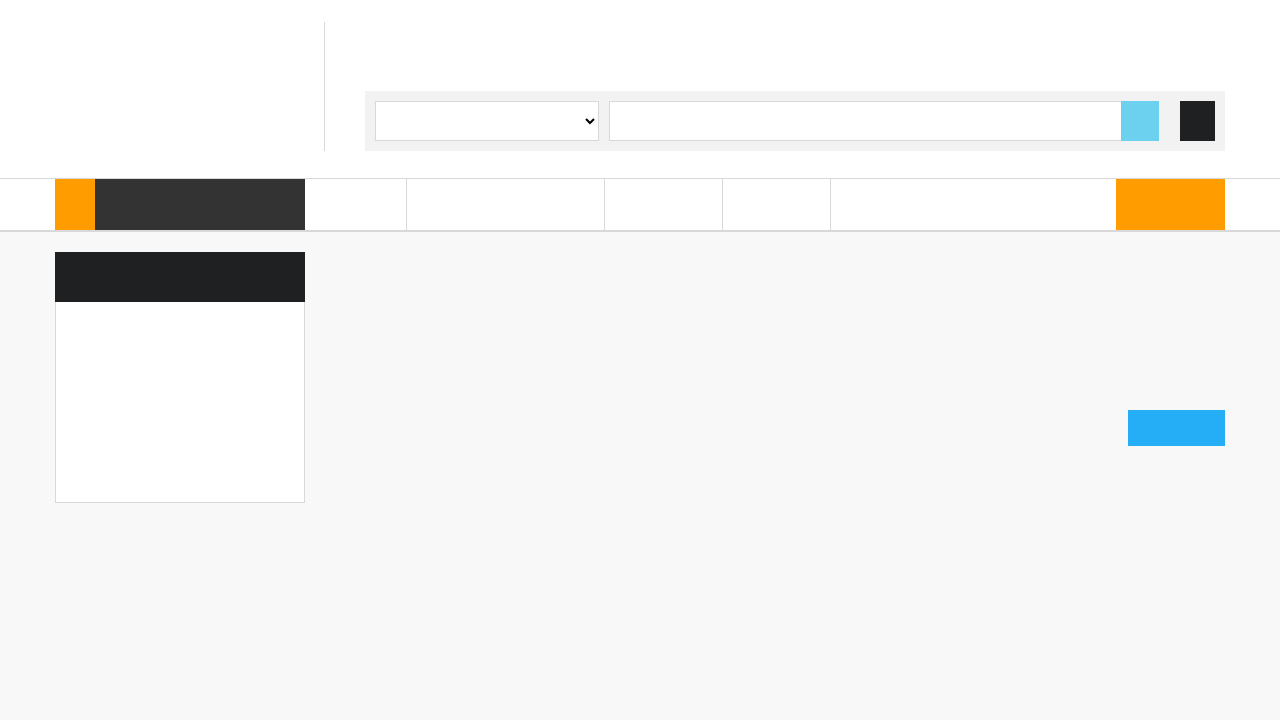

Waited for page to load completely after form submission
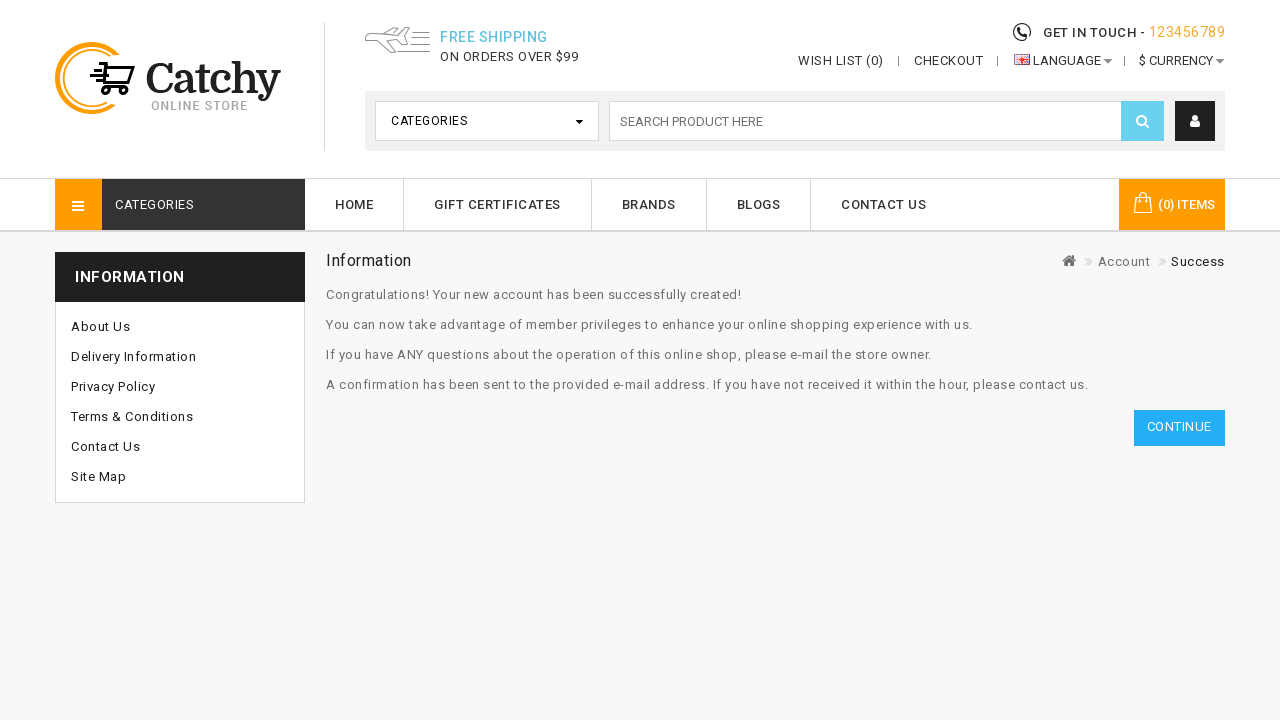

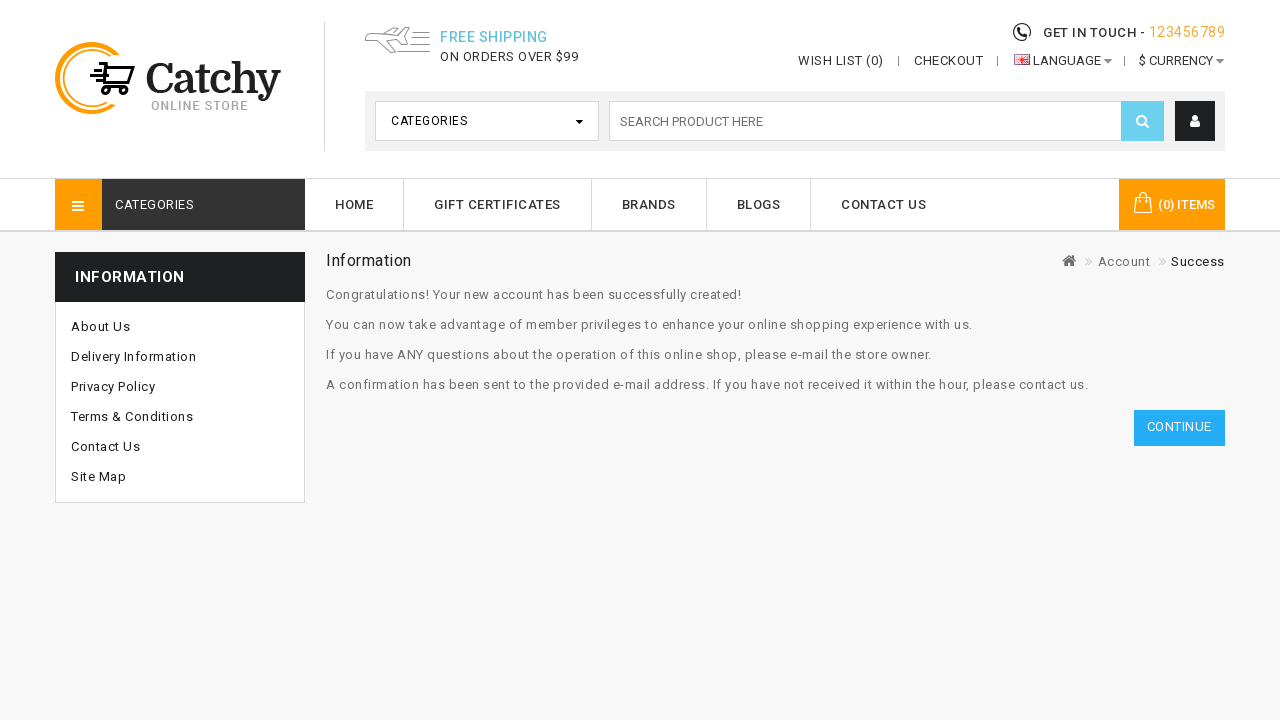